Tests window switching functionality by clicking a link that opens a new tab, switching to it, and interacting with elements in the new window

Starting URL: https://skpatro.github.io/demo/links/

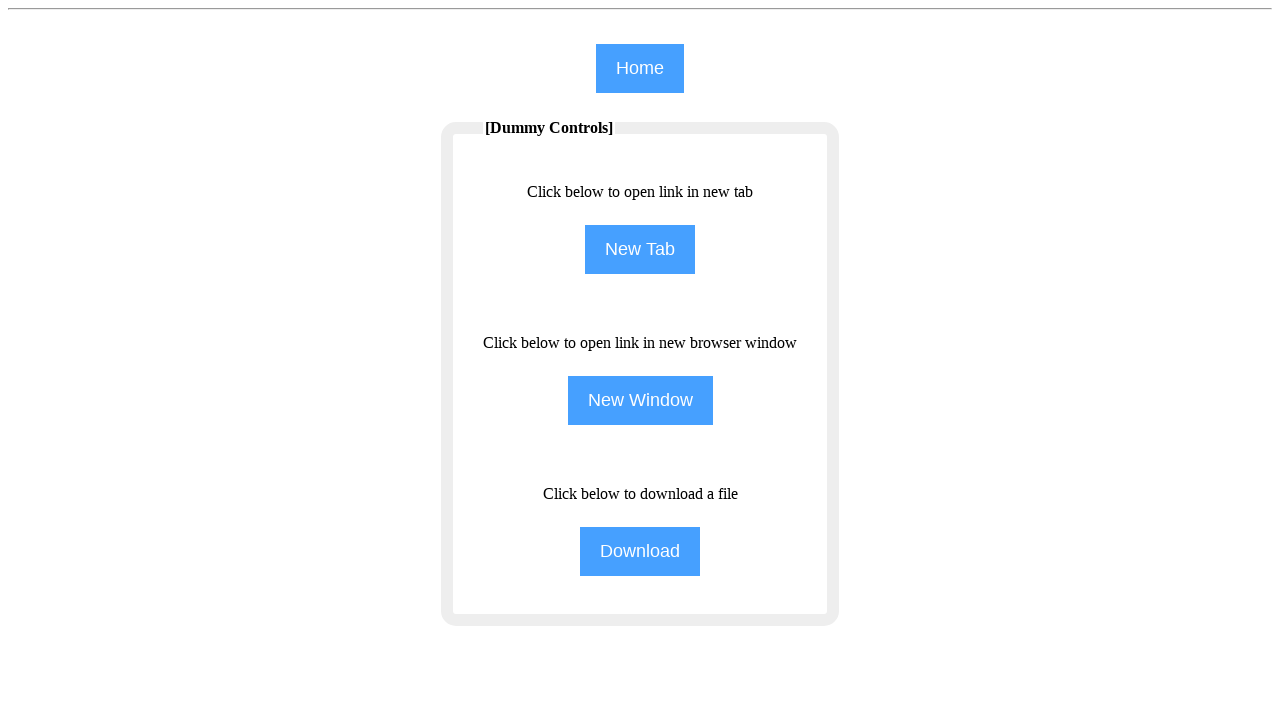

Clicked NewTab button to open a new tab at (640, 250) on input[name='NewTab']
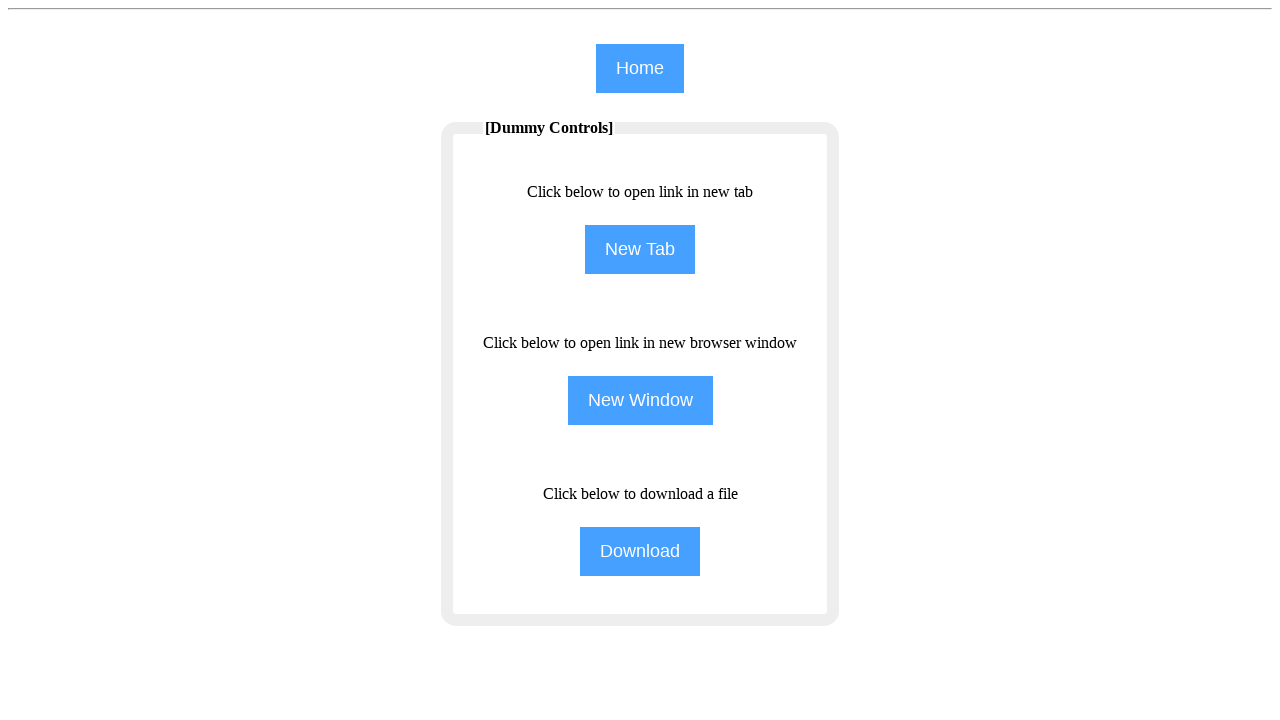

Switched to newly opened tab
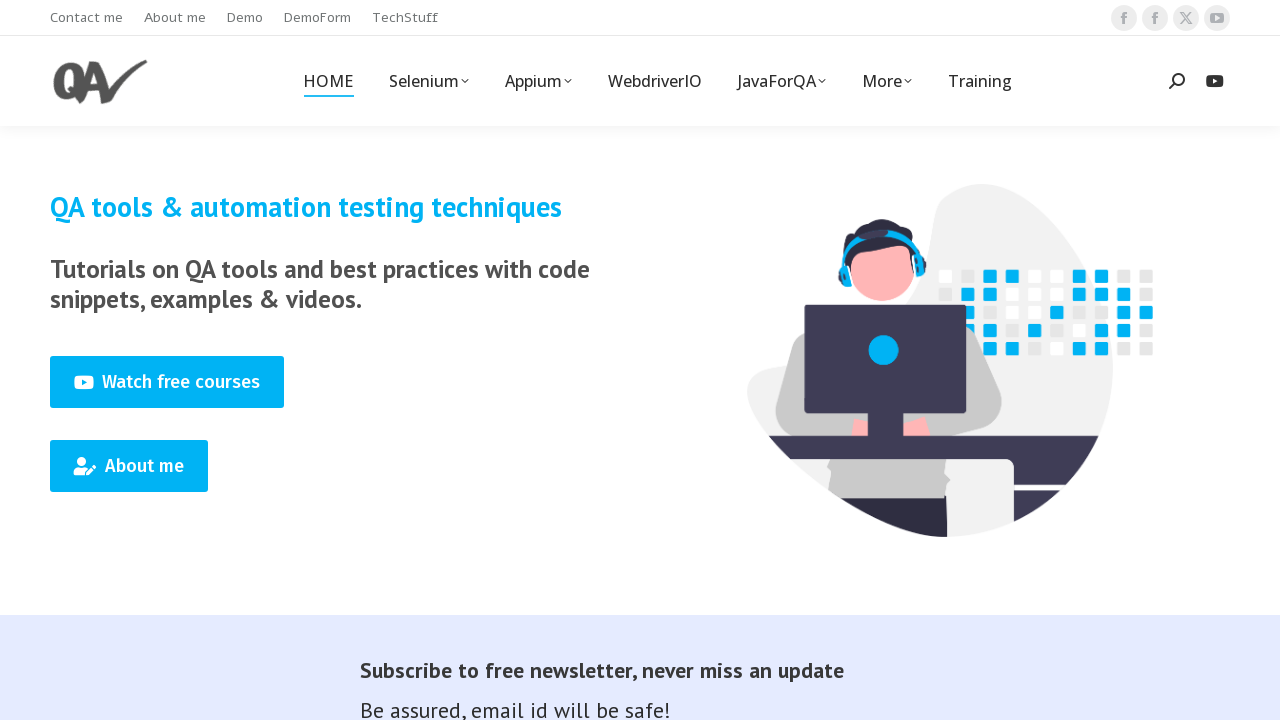

Clicked Training link in the new tab at (980, 81) on span:text('Training')
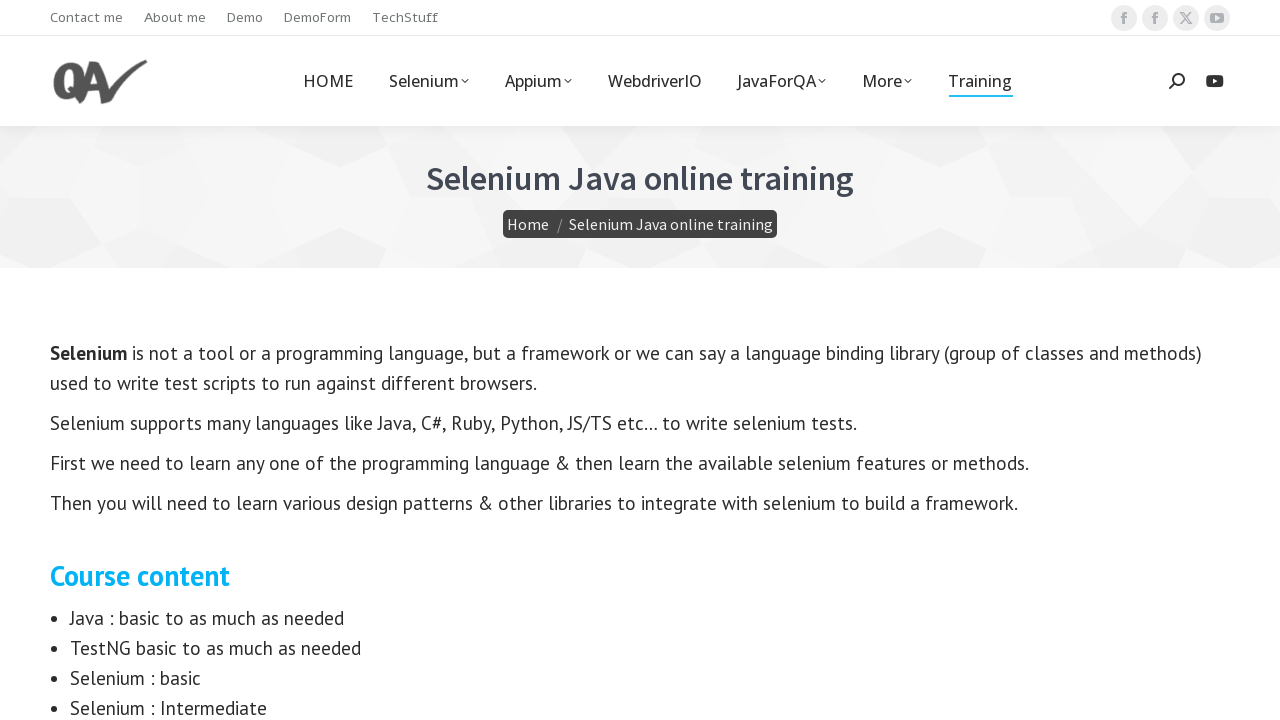

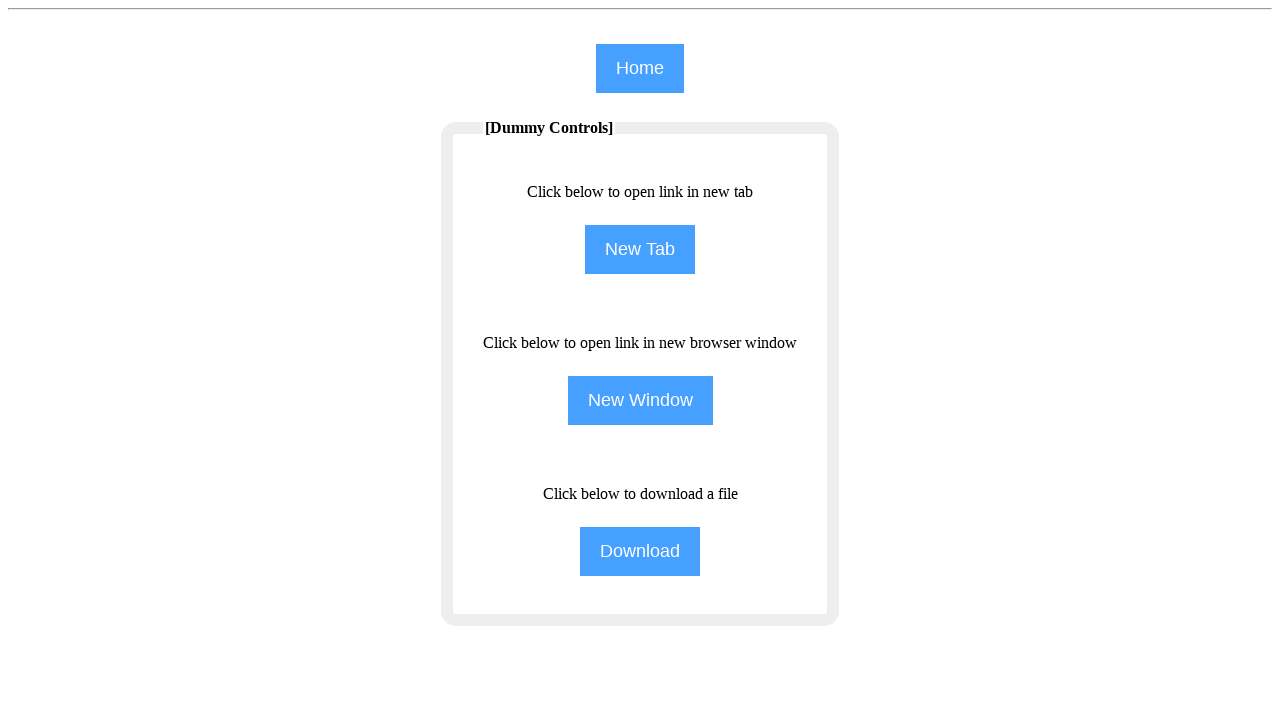